Navigates to emrah.com and clicks on a link containing the text "Jitok"

Starting URL: https://emrah.com/

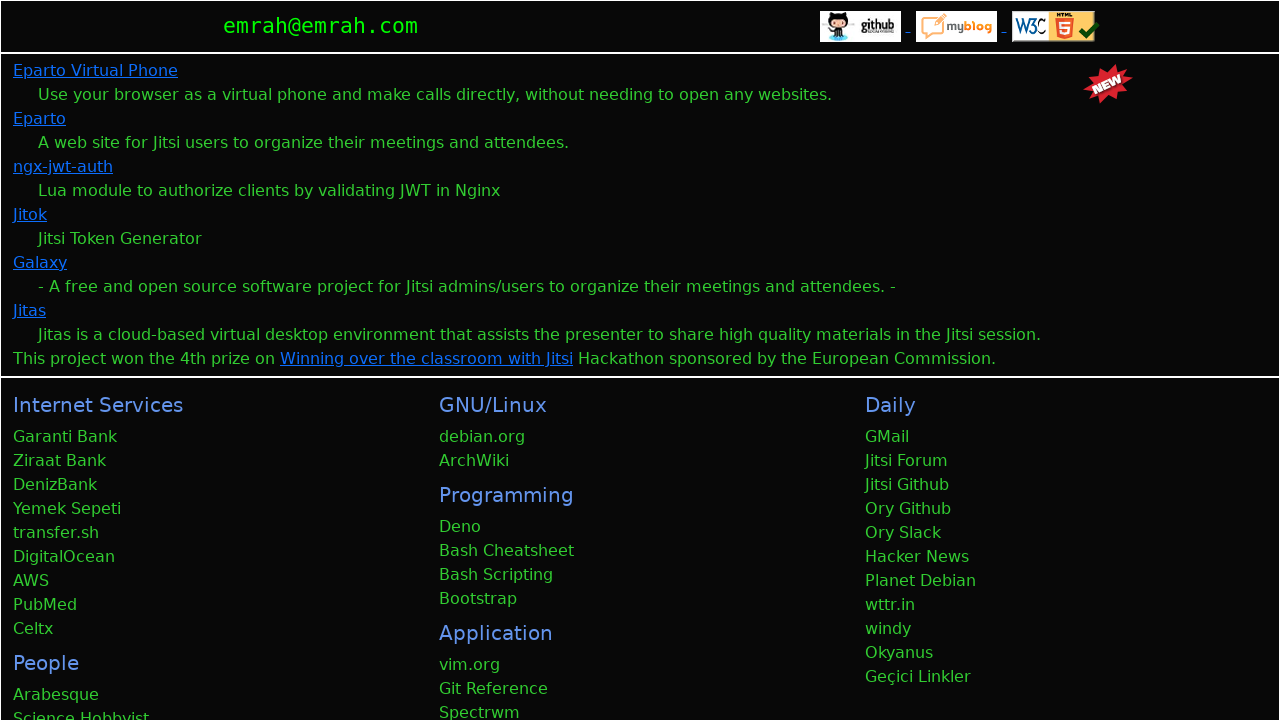

Navigated to https://emrah.com/
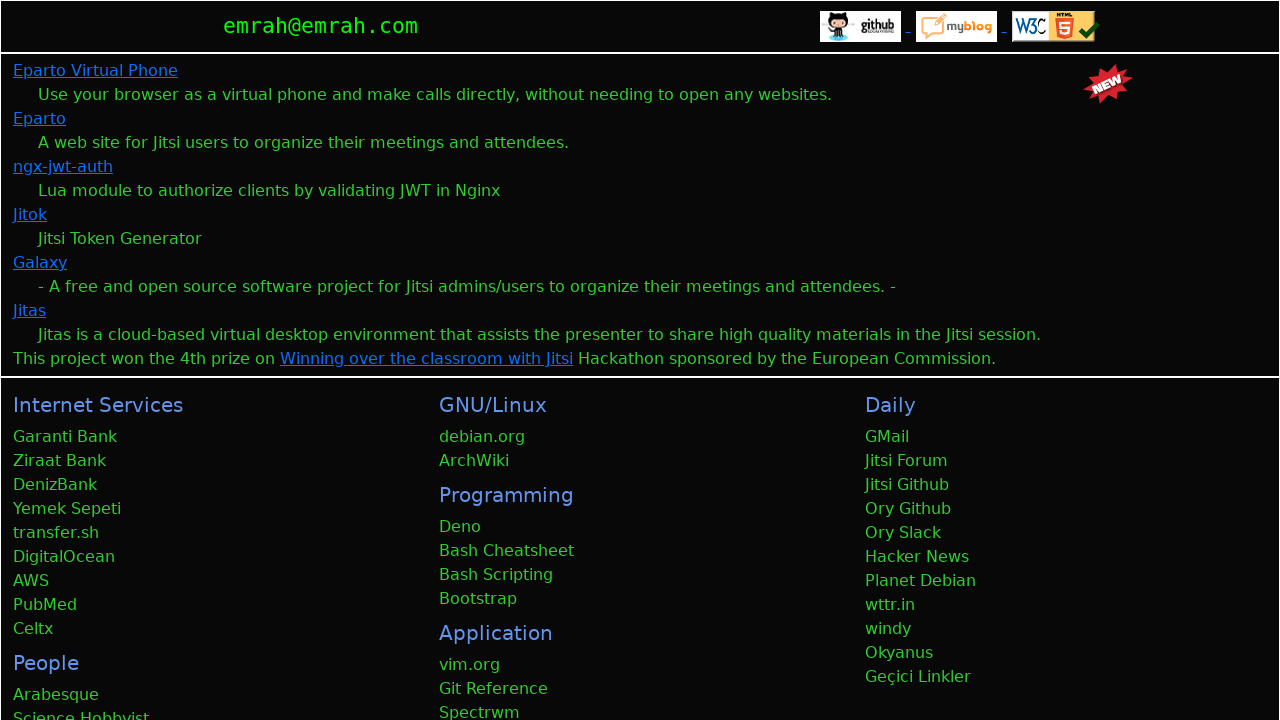

Clicked on the link containing text 'Jitok' at (30, 214) on text=Jitok
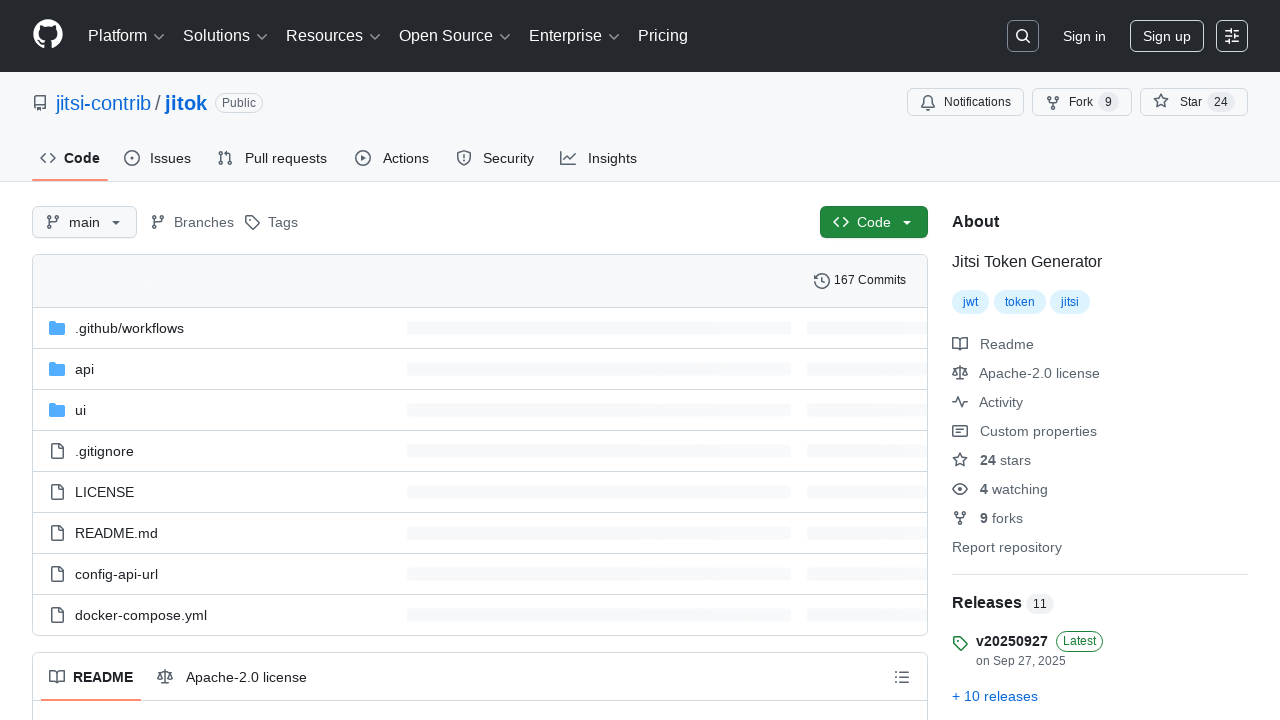

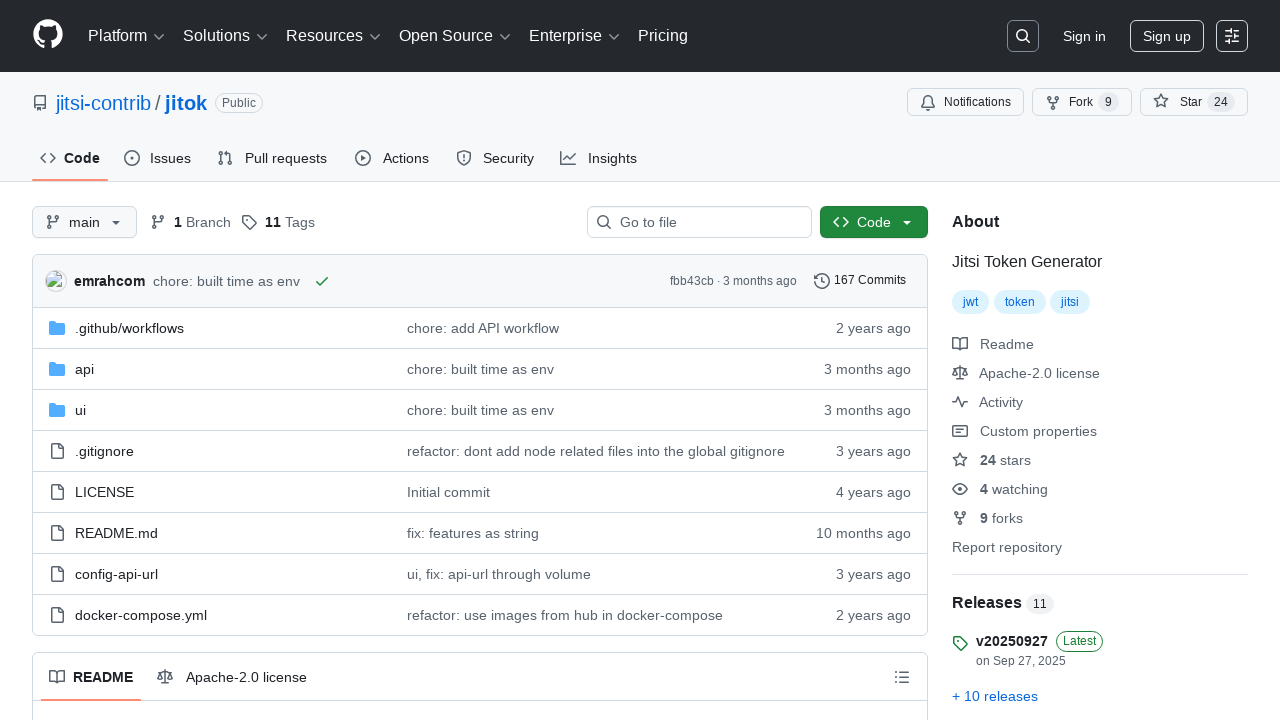